Tests browser dialog handling by clicking buttons that trigger alert, confirm, and prompt dialogs, and verifies the dialogs can be accepted with input

Starting URL: https://testpages.herokuapp.com/styled/alerts/alert-test.html

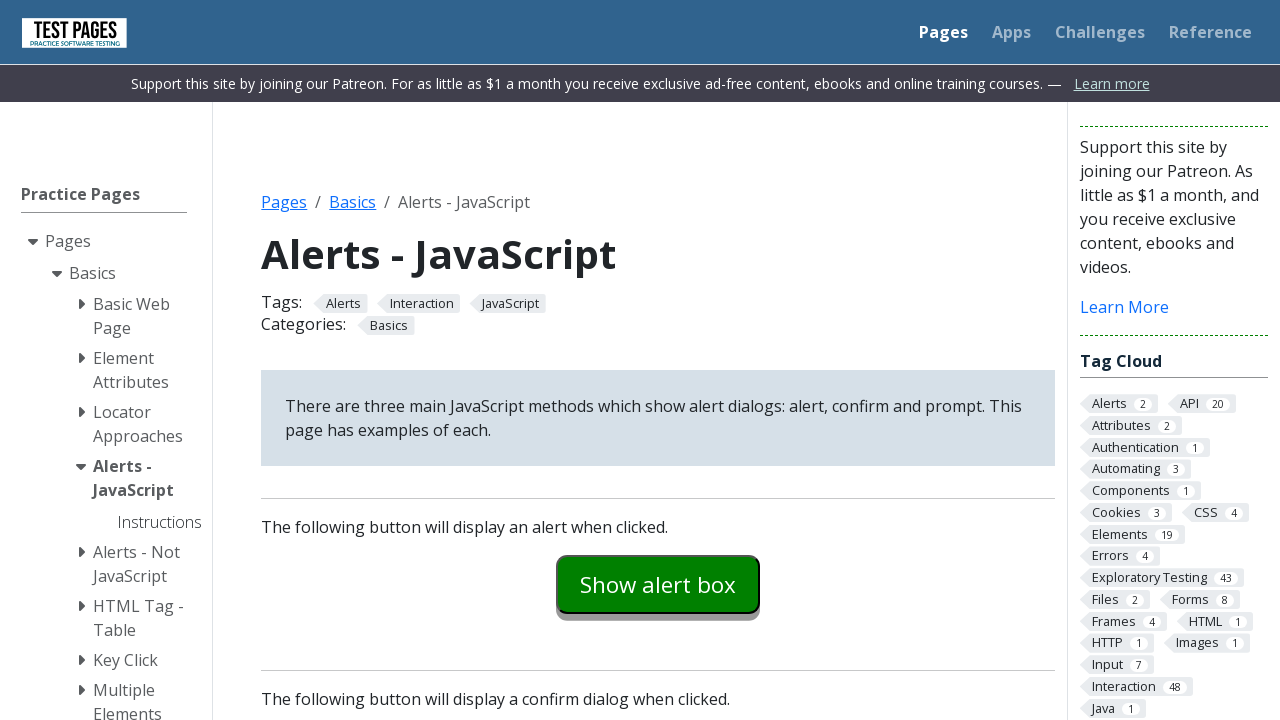

Set up dialog handler to accept dialogs with input 'Playwright is cool'
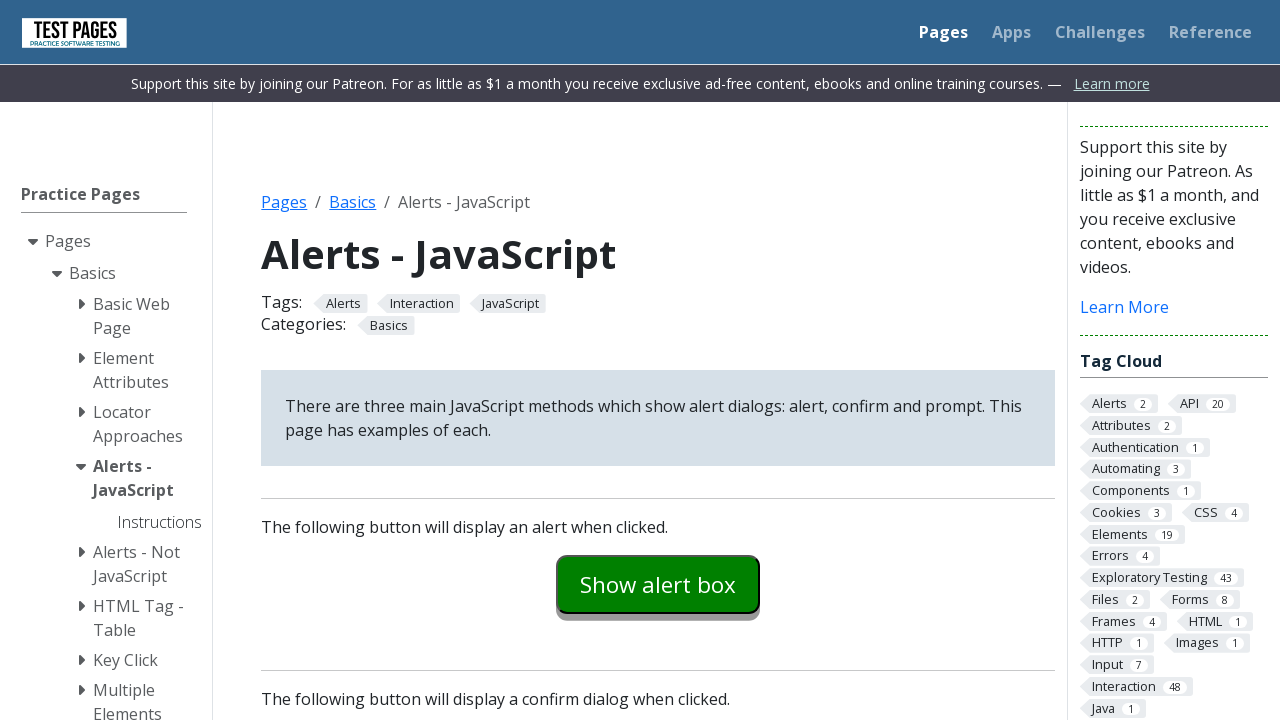

Clicked 'Show alert box' button to trigger alert dialog at (658, 584) on internal:text="Show alert box"i
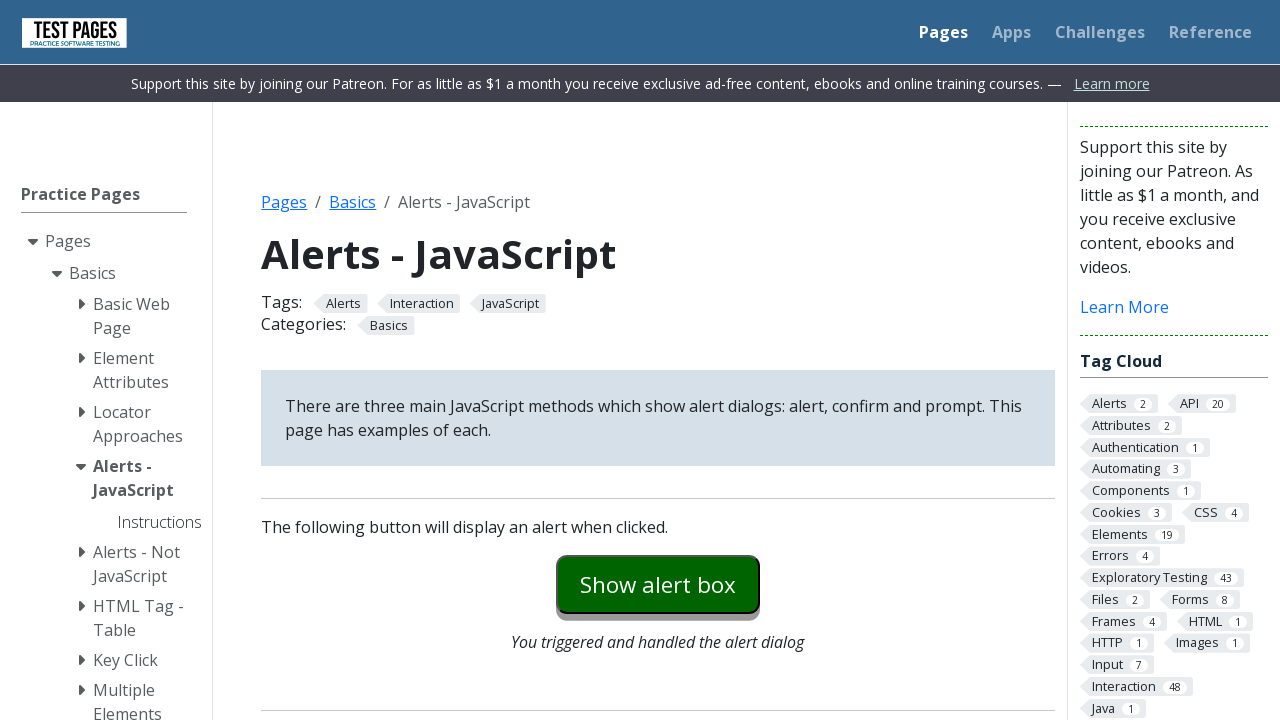

Clicked 'Show confirm box' button to trigger confirm dialog at (658, 360) on internal:text="Show confirm box"i
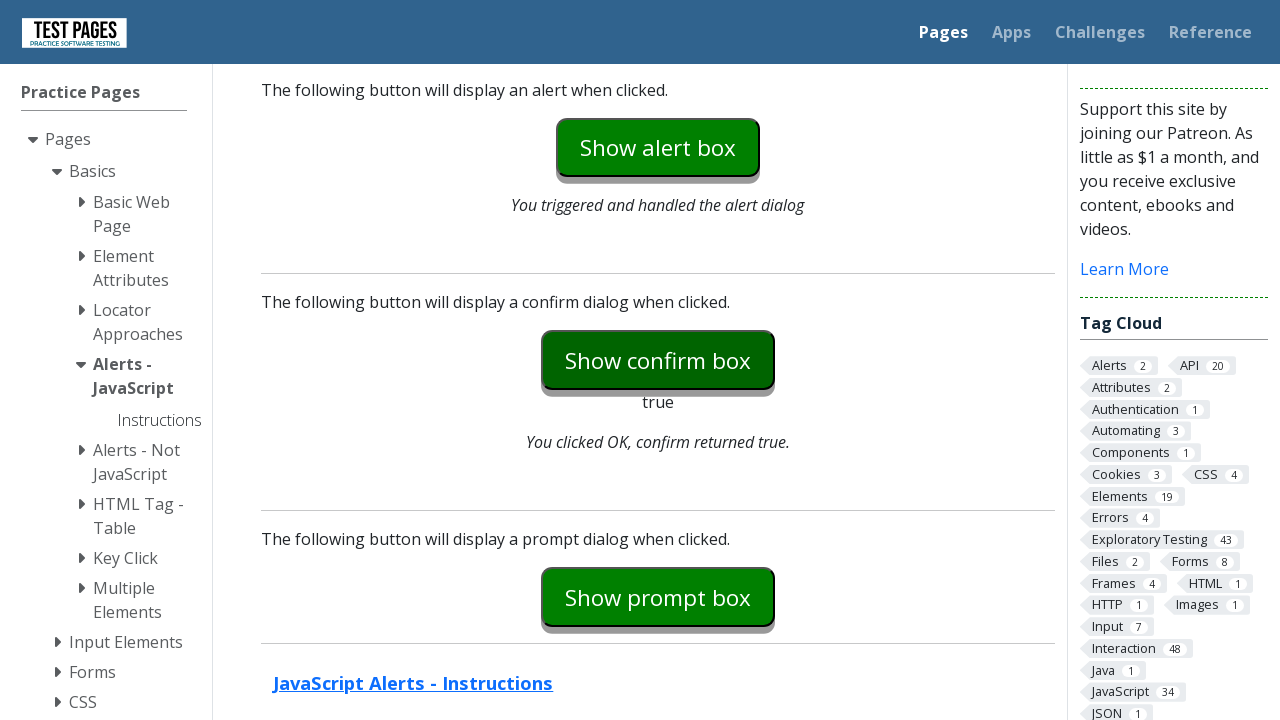

Clicked 'Show prompt box' button to trigger prompt dialog at (658, 597) on internal:text="Show prompt box"i
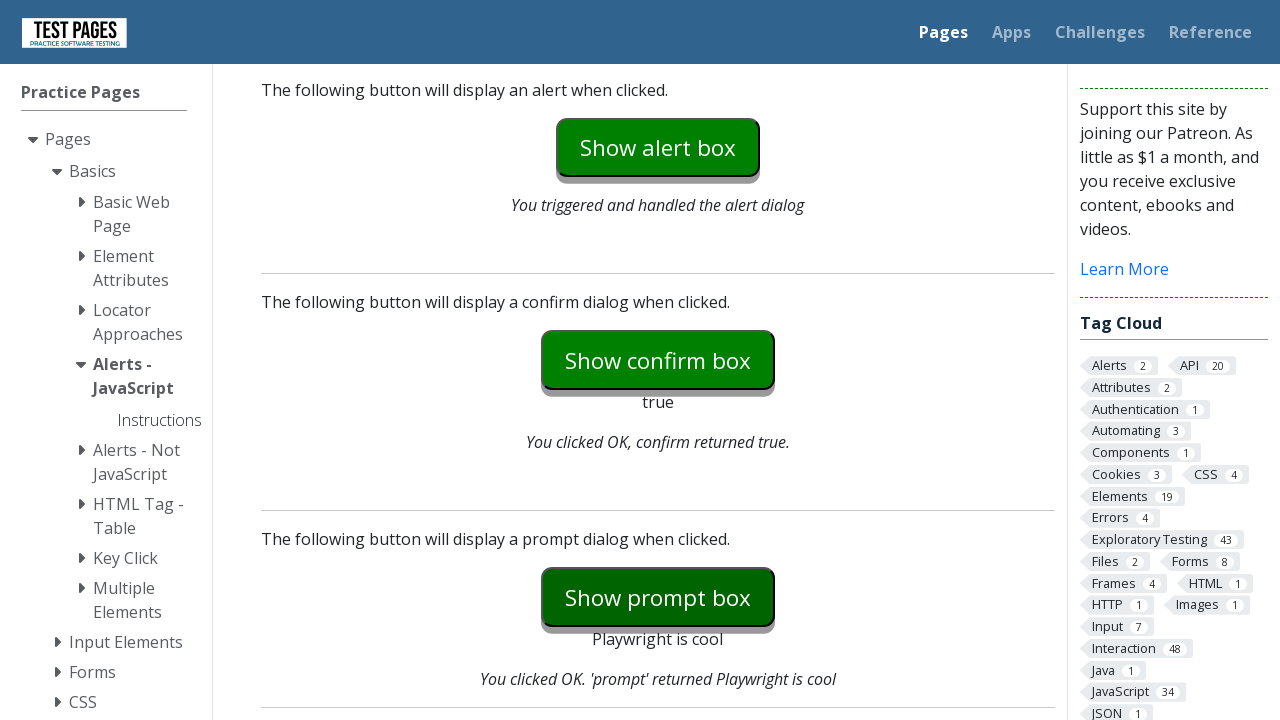

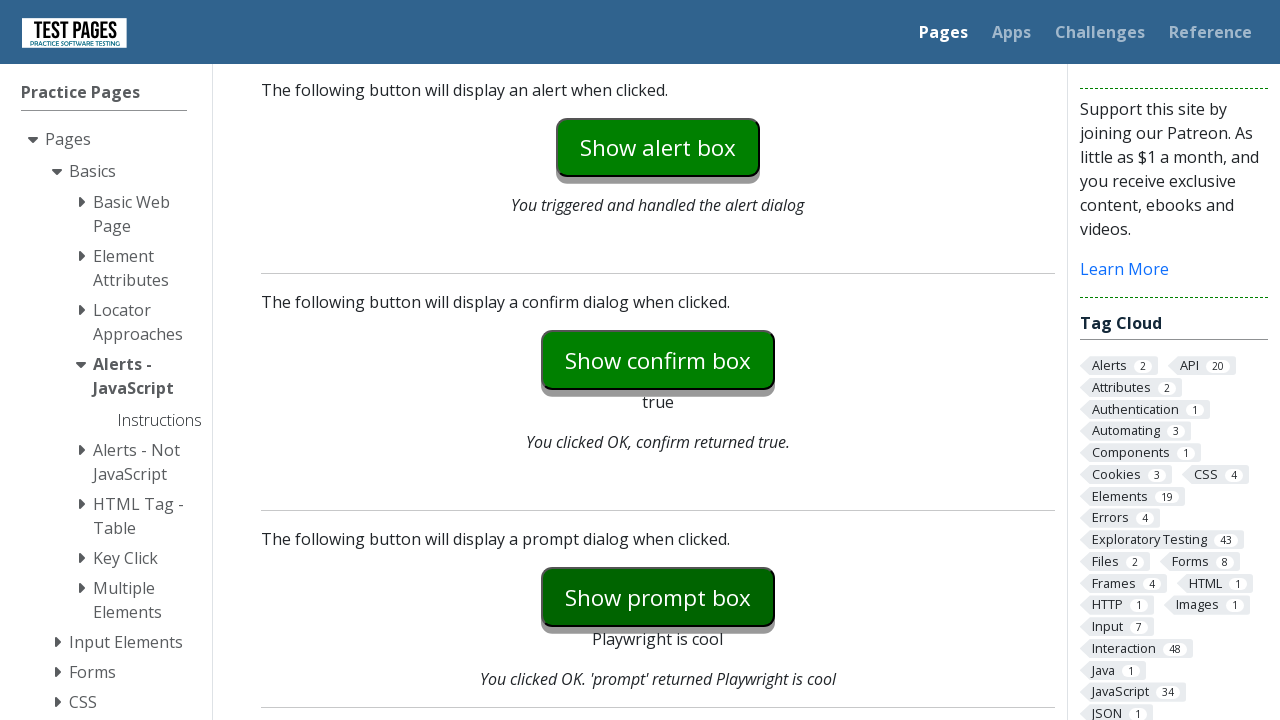